Tests dropdown menu functionality by clicking on the dropdown button and selecting the autocomplete option

Starting URL: http://formy-project.herokuapp.com/dropdown

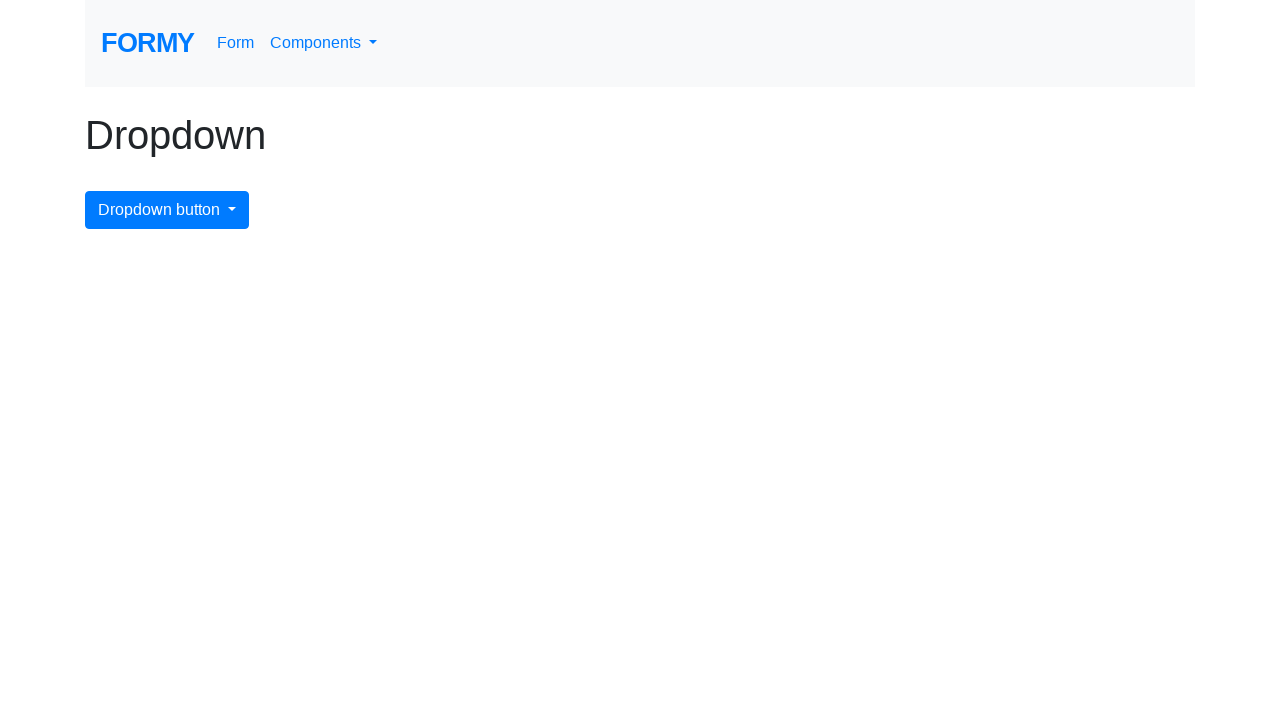

Clicked on the dropdown menu button at (167, 210) on #dropdownMenuButton
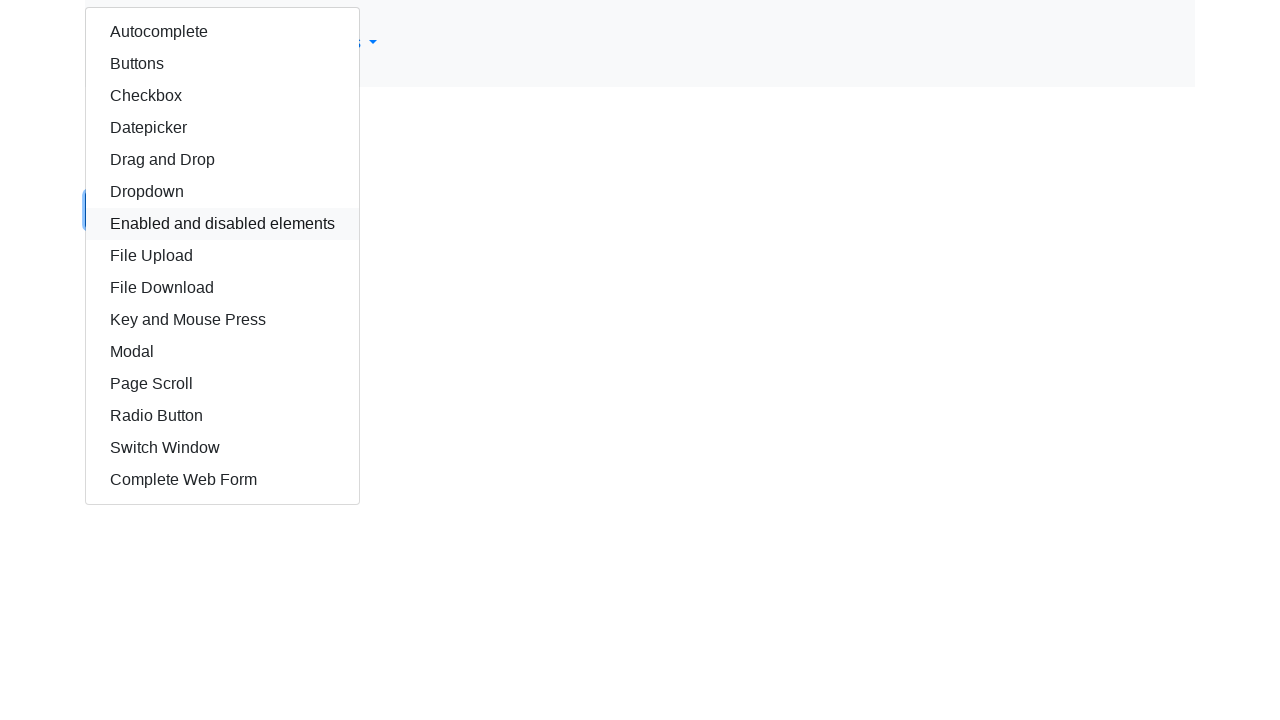

Selected the autocomplete option from the dropdown at (222, 32) on #autocomplete
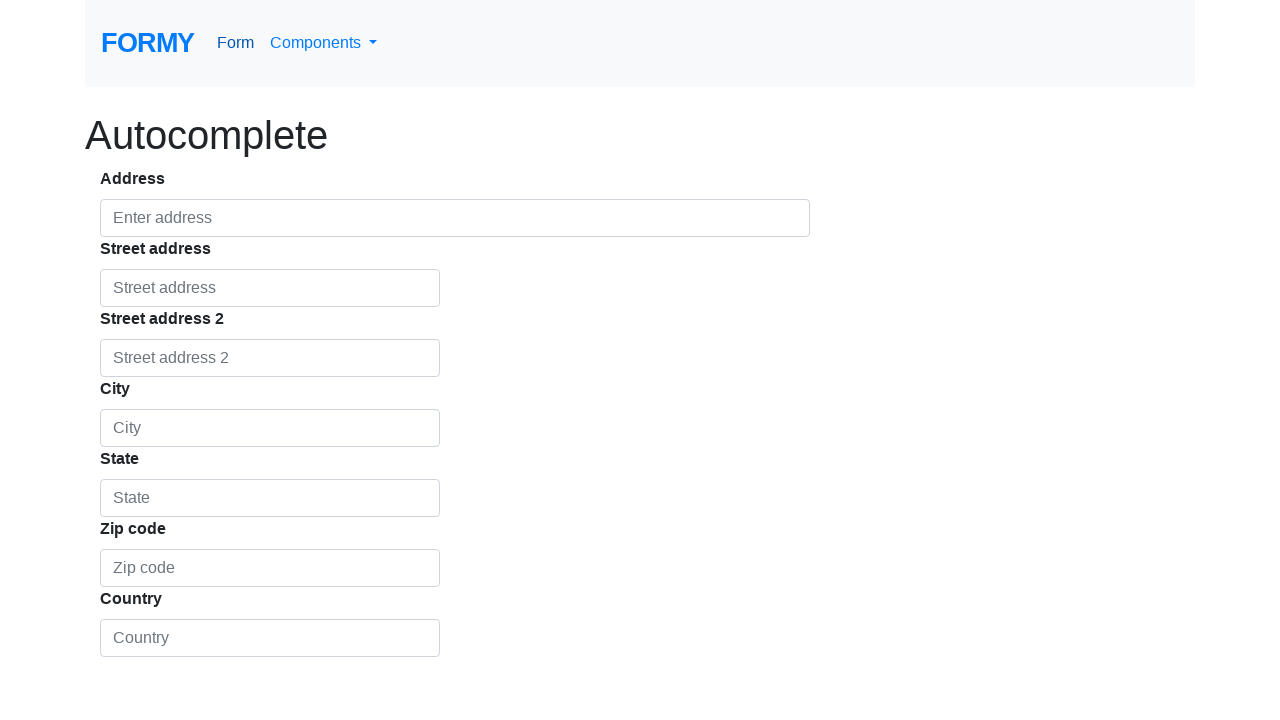

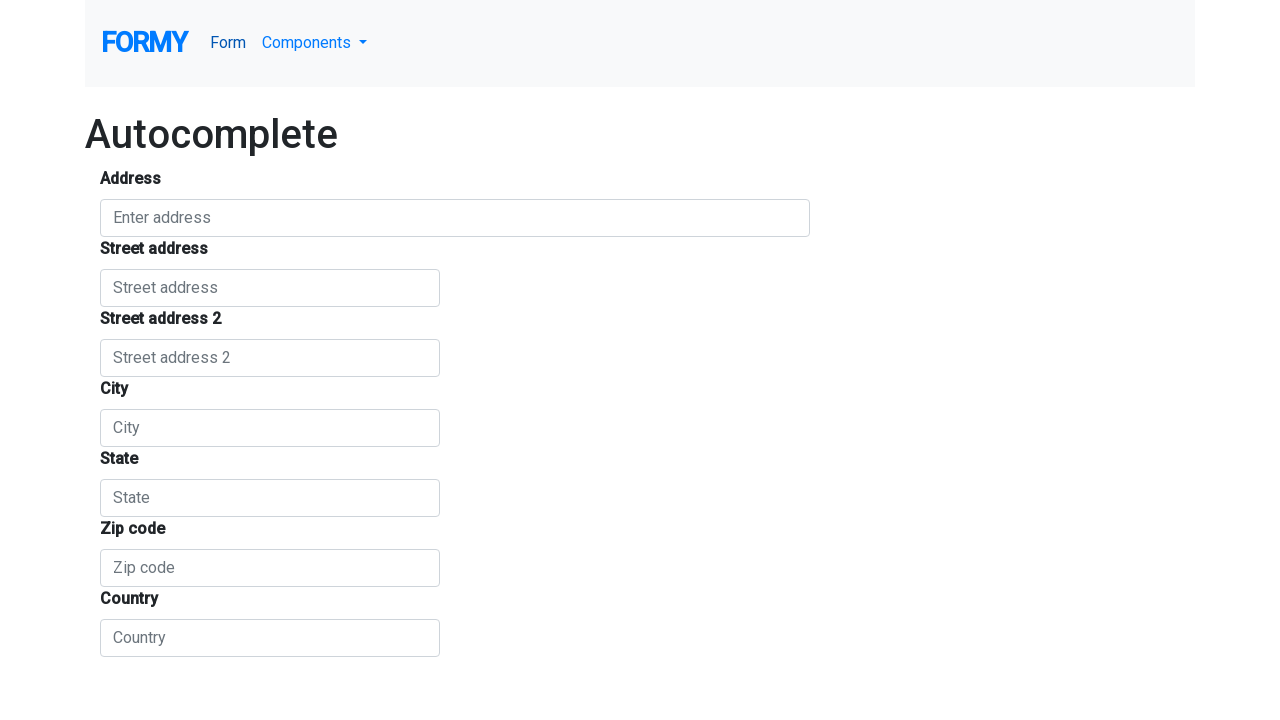